Tests dynamic link navigation by clicking through 5 links in a list and navigating back after each click to verify back button functionality.

Starting URL: https://omayo.blogspot.com/

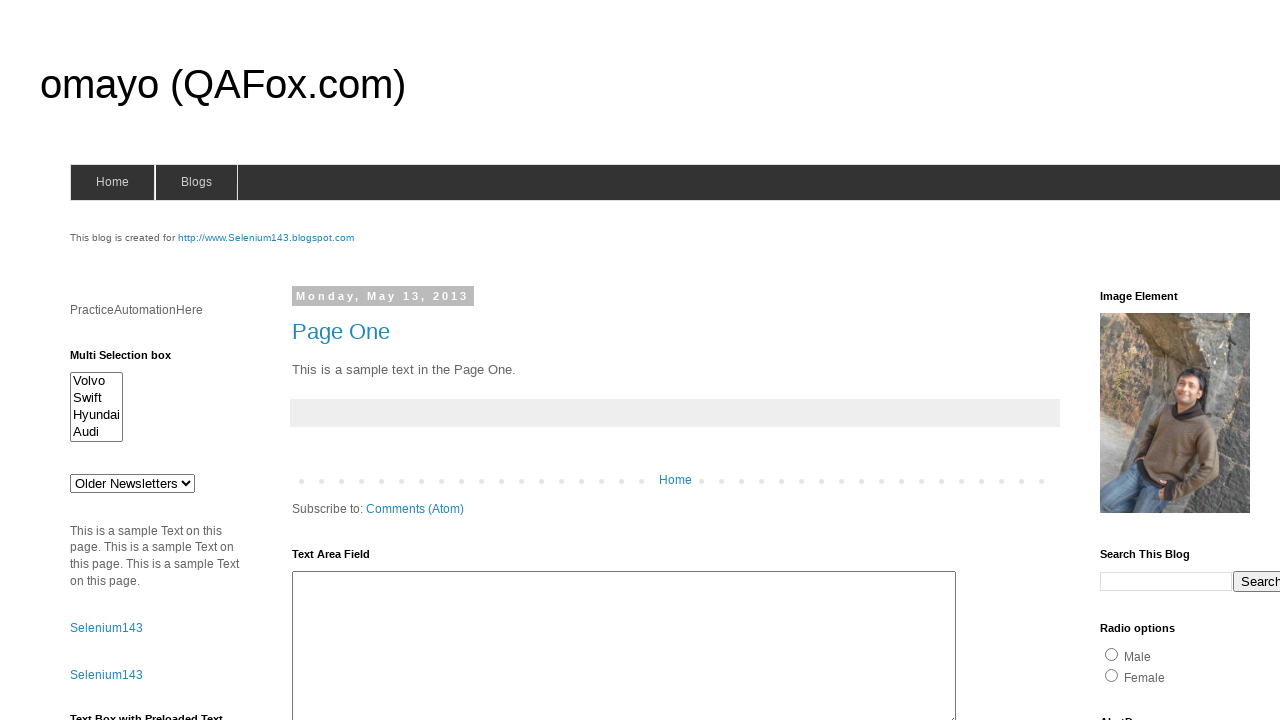

Clicked dynamic link 1 using XPath: (//div[@id='LinkList1']//a)[1] at (1160, 360) on xpath=(//div[@id='LinkList1']//a)[1]
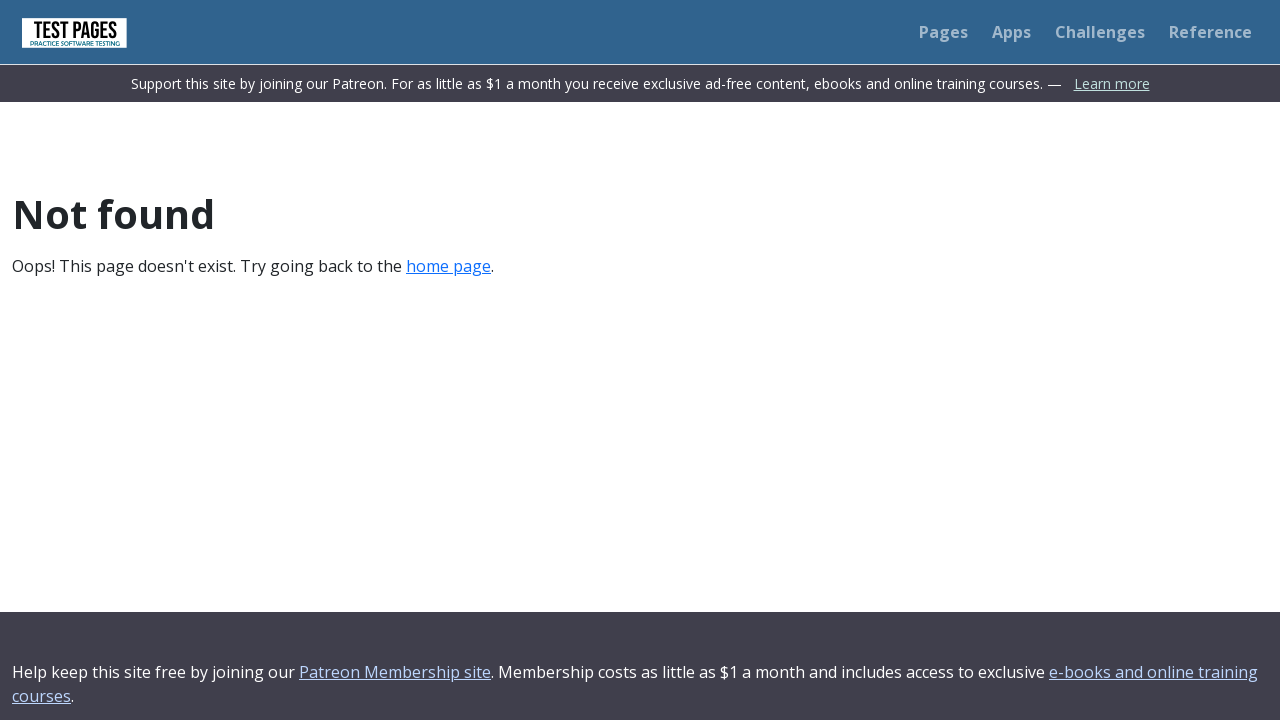

Page loaded after clicking link 1
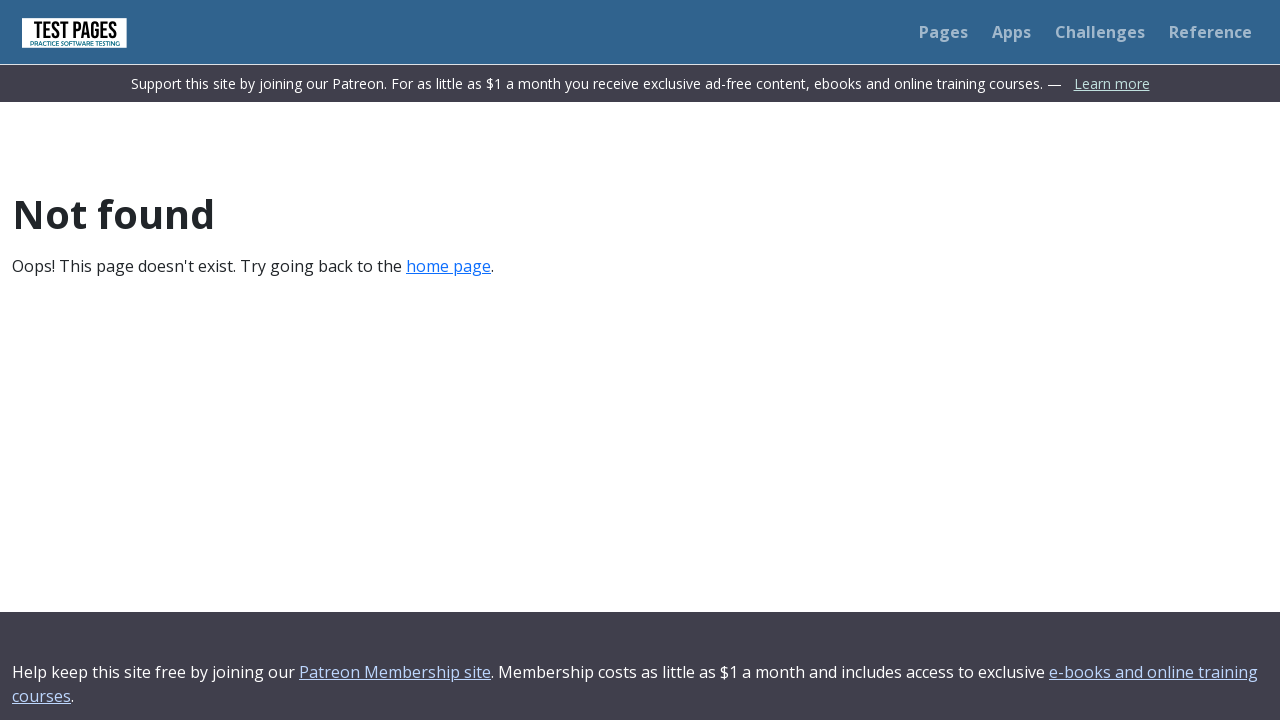

Navigated back to previous page after link 1
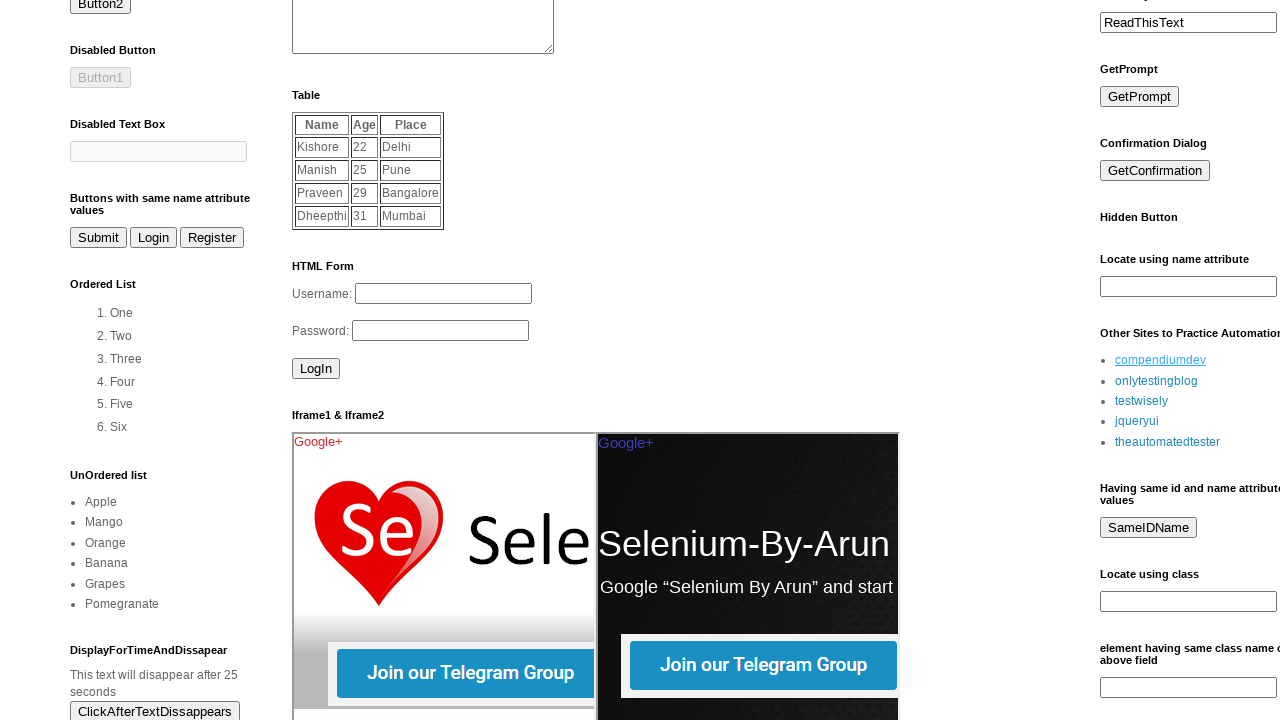

Link list reloaded and ready for next iteration
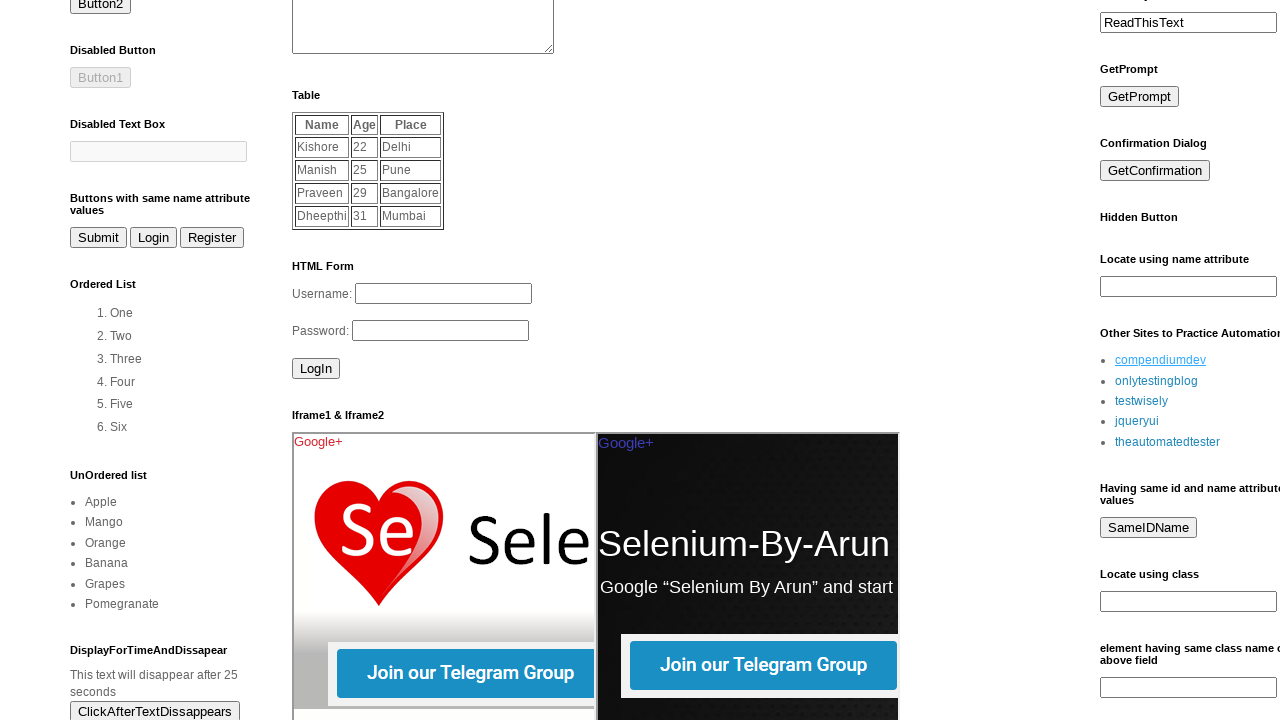

Clicked dynamic link 2 using XPath: (//div[@id='LinkList1']//a)[2] at (1156, 381) on xpath=(//div[@id='LinkList1']//a)[2]
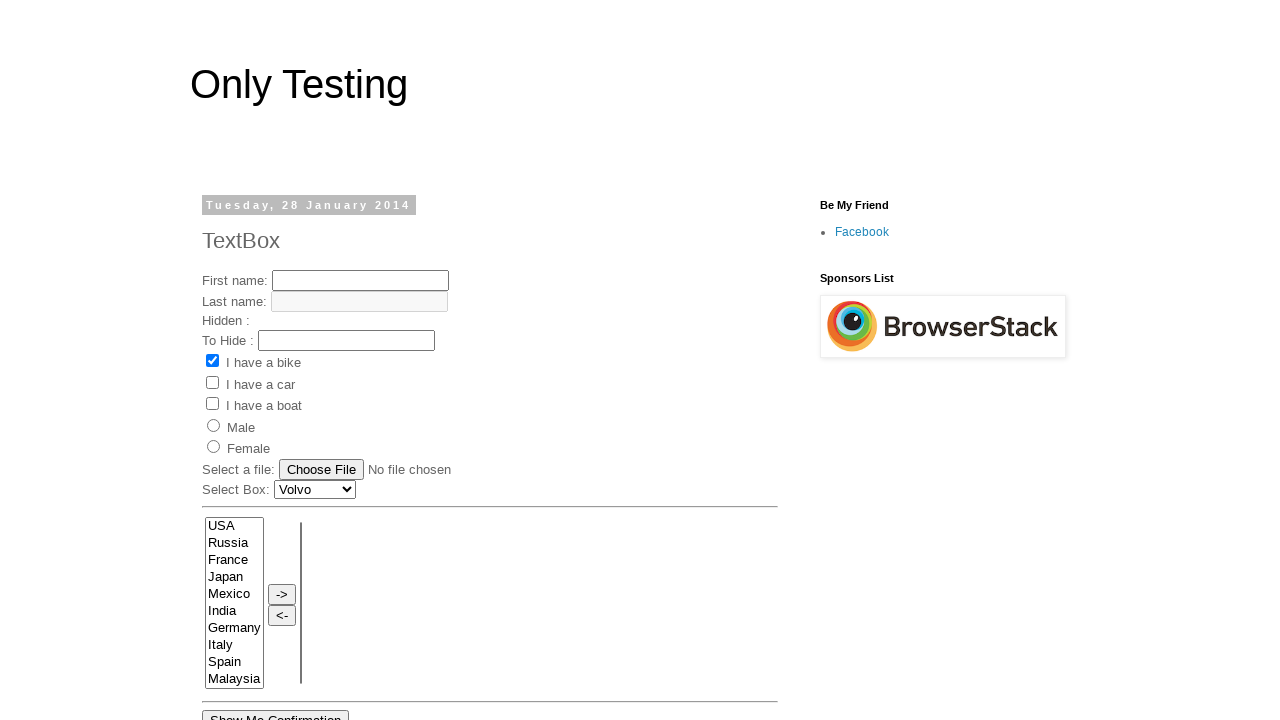

Page loaded after clicking link 2
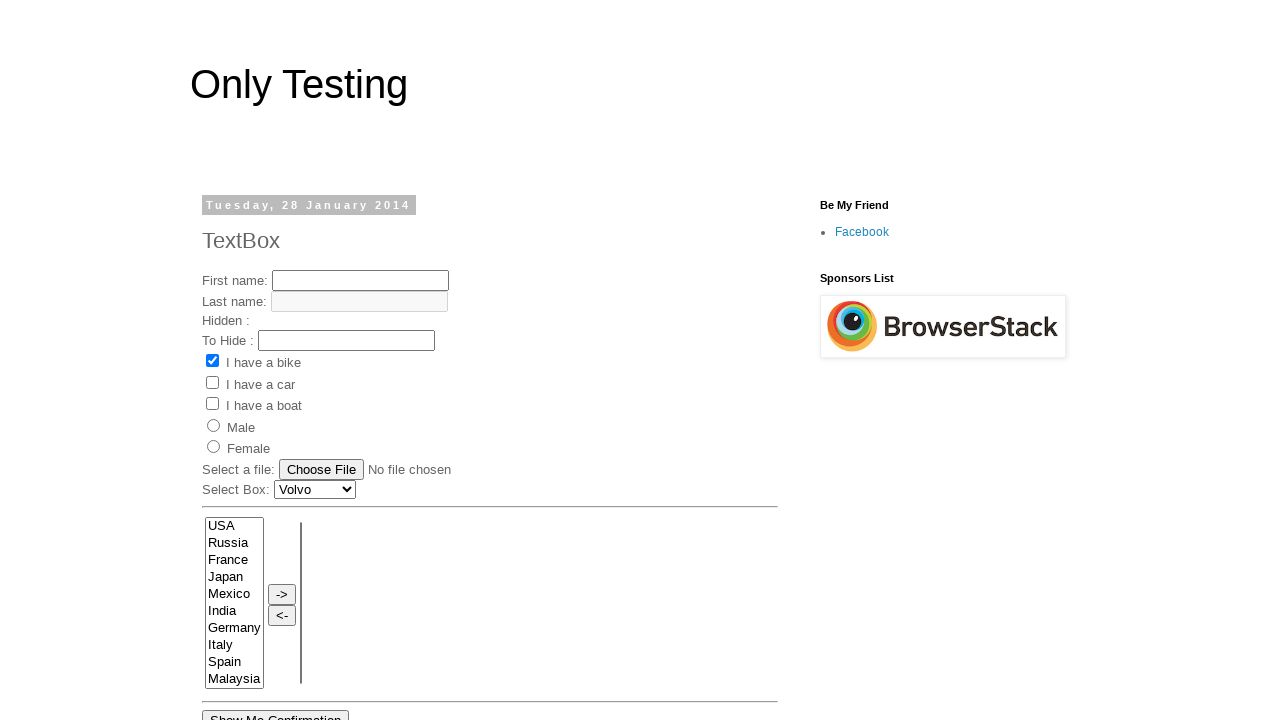

Navigated back to previous page after link 2
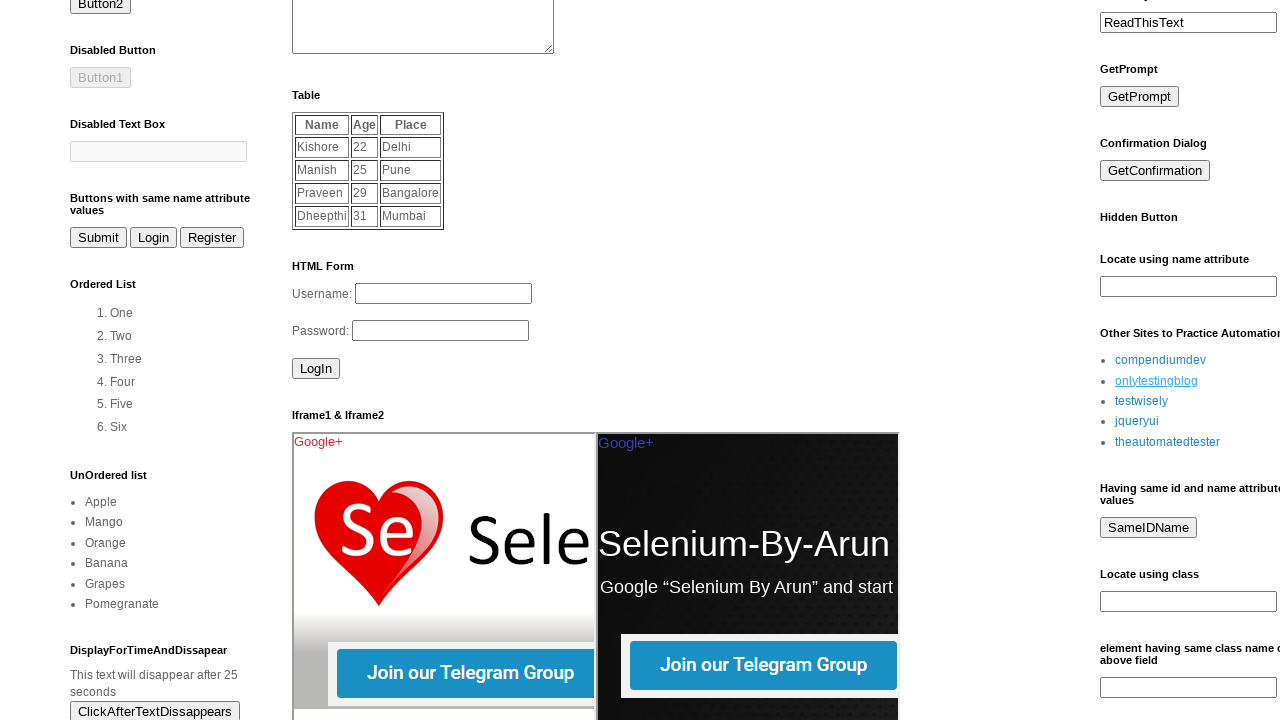

Link list reloaded and ready for next iteration
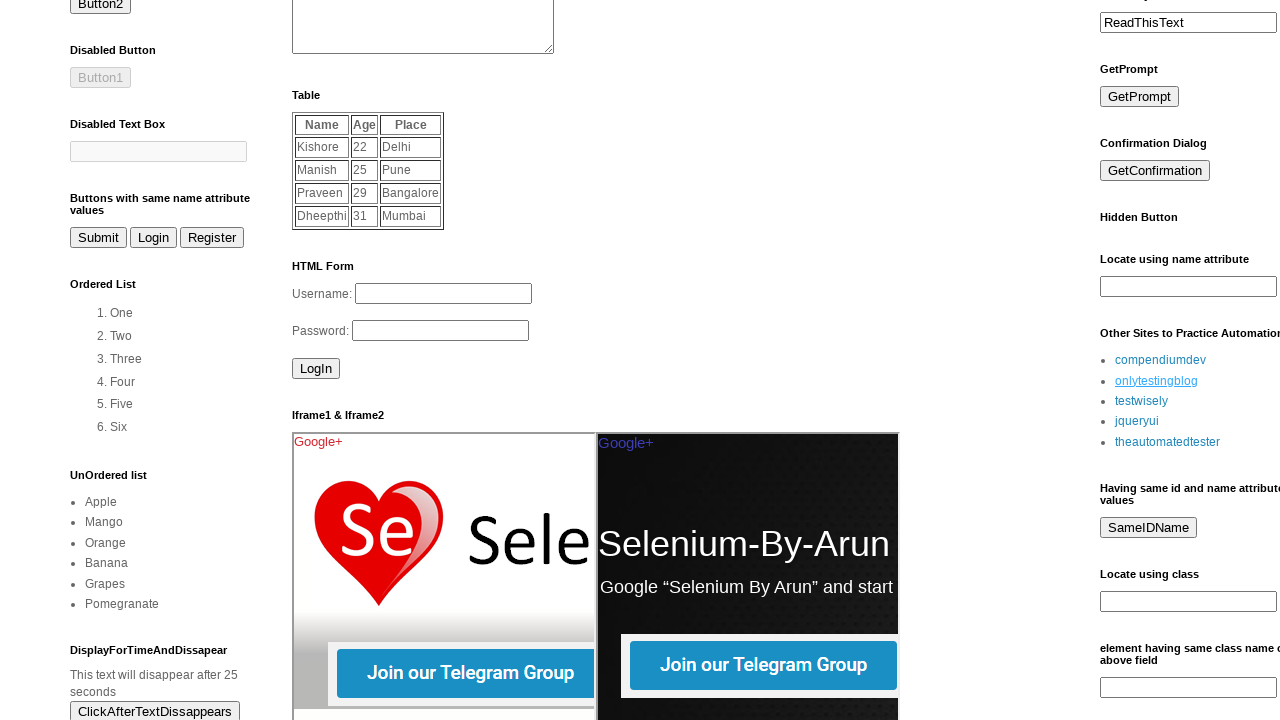

Clicked dynamic link 3 using XPath: (//div[@id='LinkList1']//a)[3] at (1142, 401) on xpath=(//div[@id='LinkList1']//a)[3]
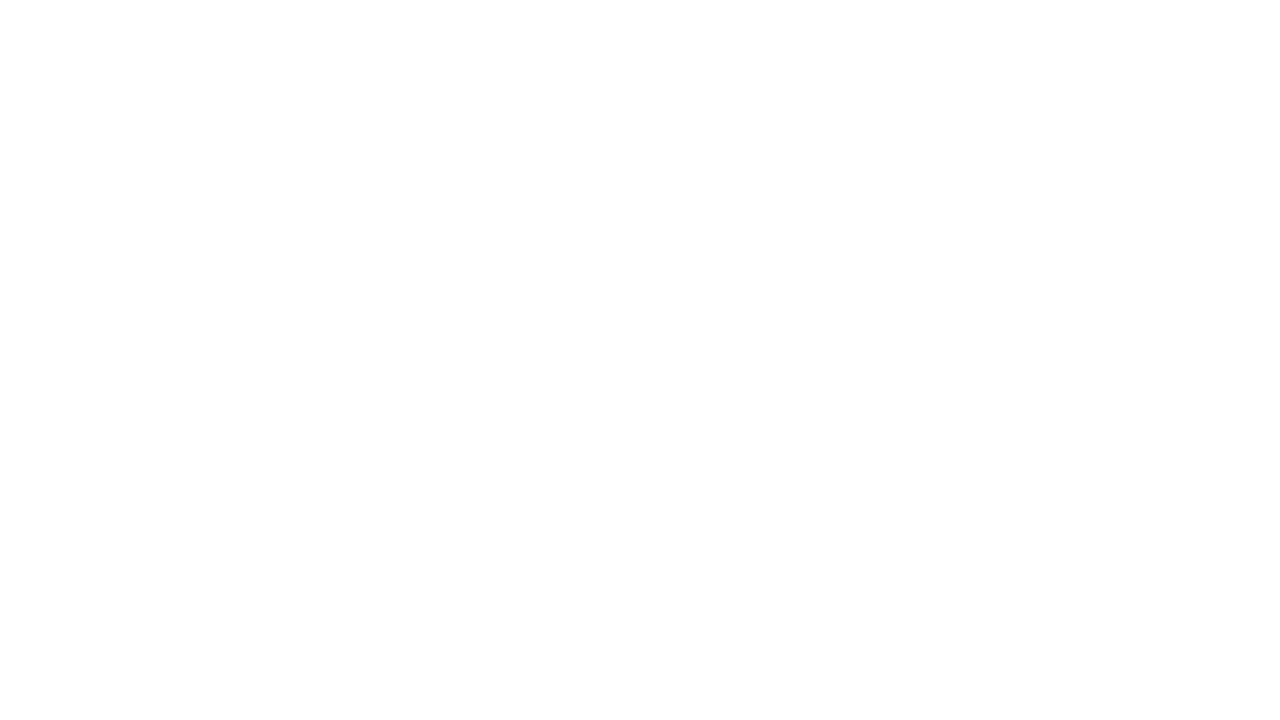

Page loaded after clicking link 3
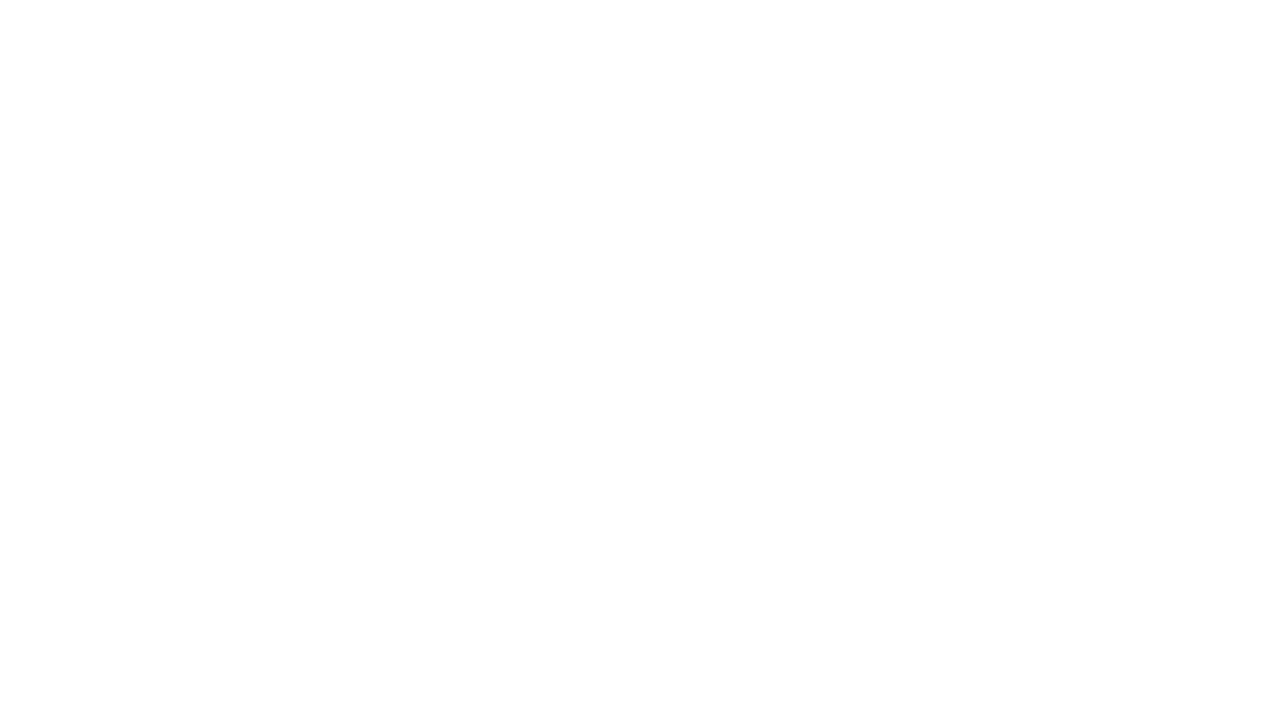

Navigated back to previous page after link 3
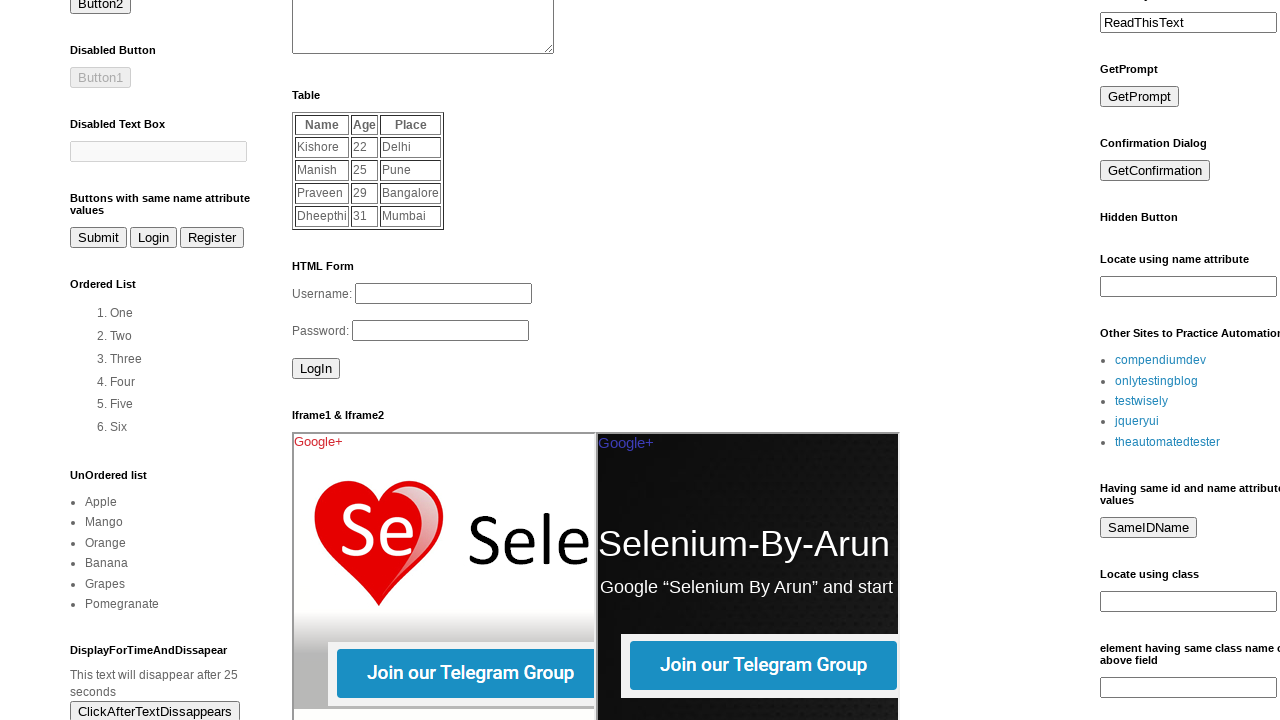

Link list reloaded and ready for next iteration
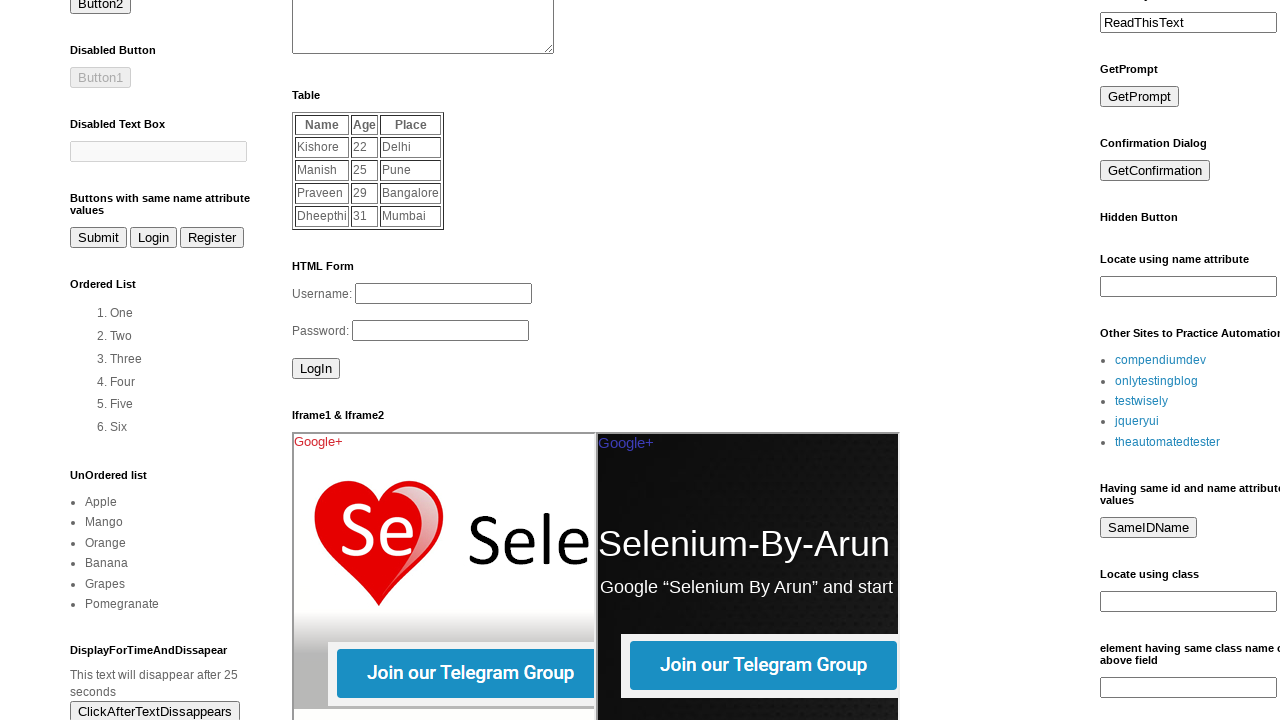

Clicked dynamic link 4 using XPath: (//div[@id='LinkList1']//a)[4] at (1137, 421) on xpath=(//div[@id='LinkList1']//a)[4]
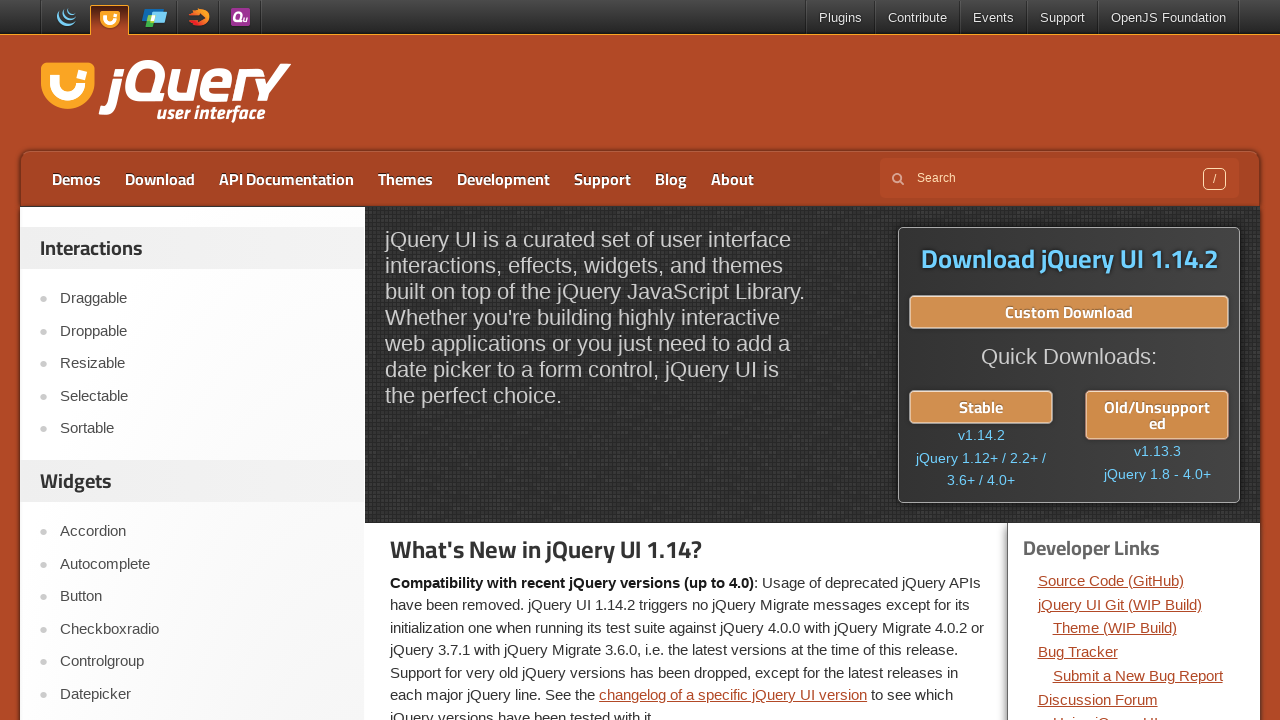

Page loaded after clicking link 4
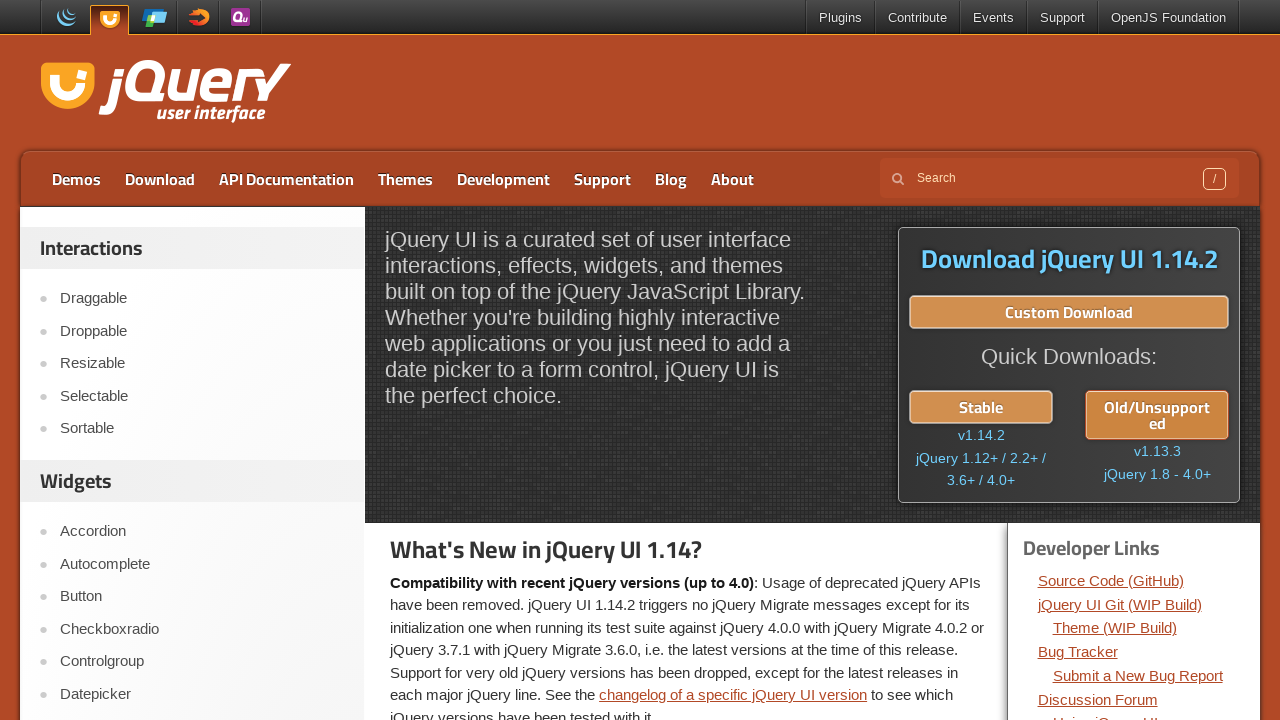

Navigated back to previous page after link 4
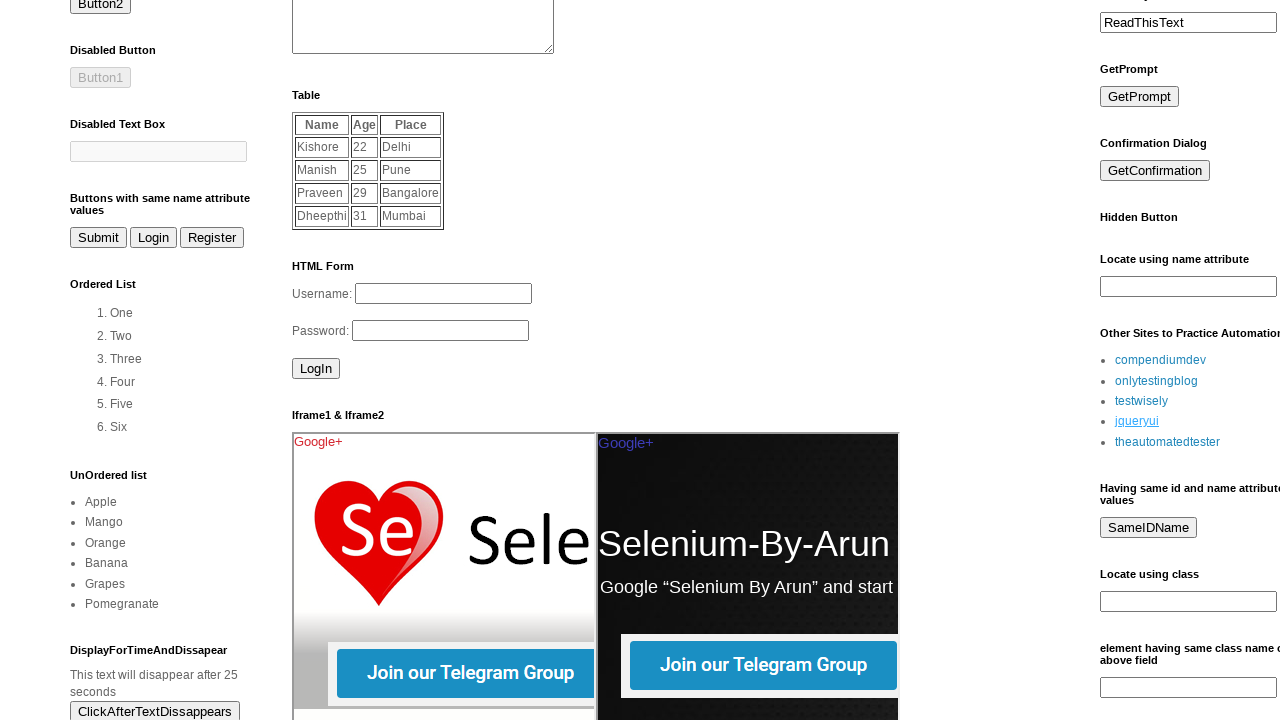

Link list reloaded and ready for next iteration
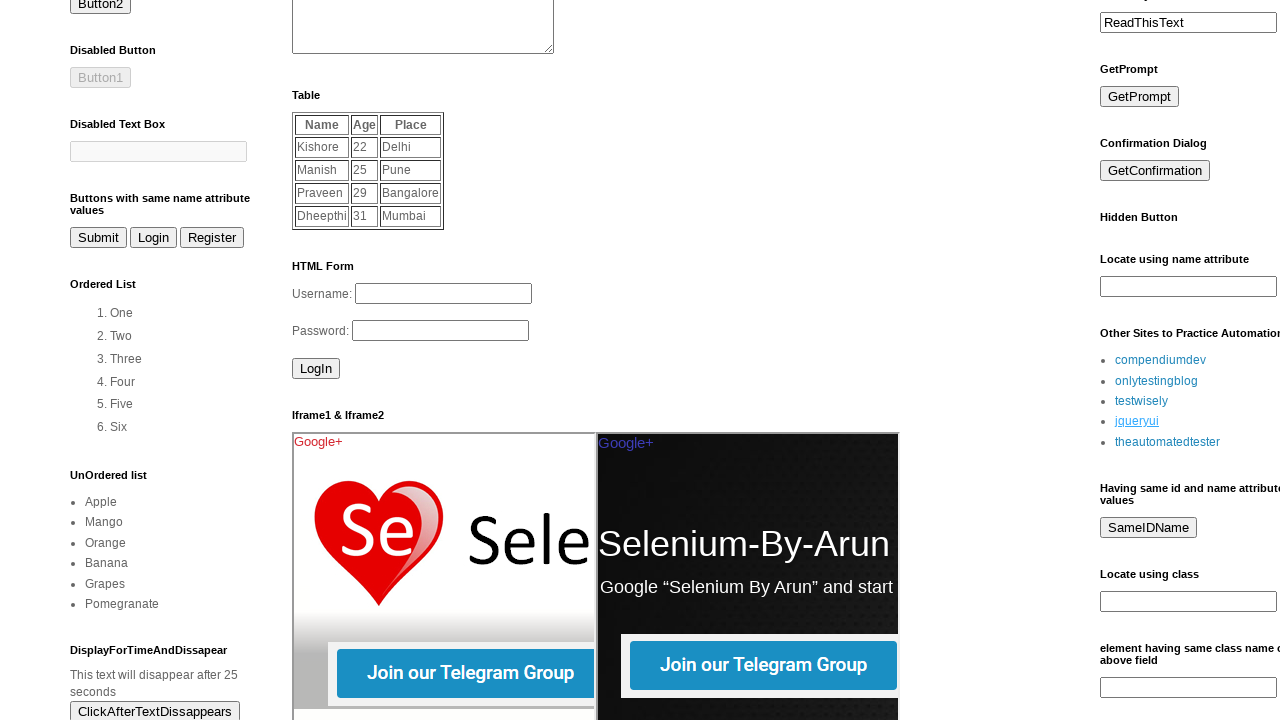

Clicked dynamic link 5 using XPath: (//div[@id='LinkList1']//a)[5] at (1168, 442) on xpath=(//div[@id='LinkList1']//a)[5]
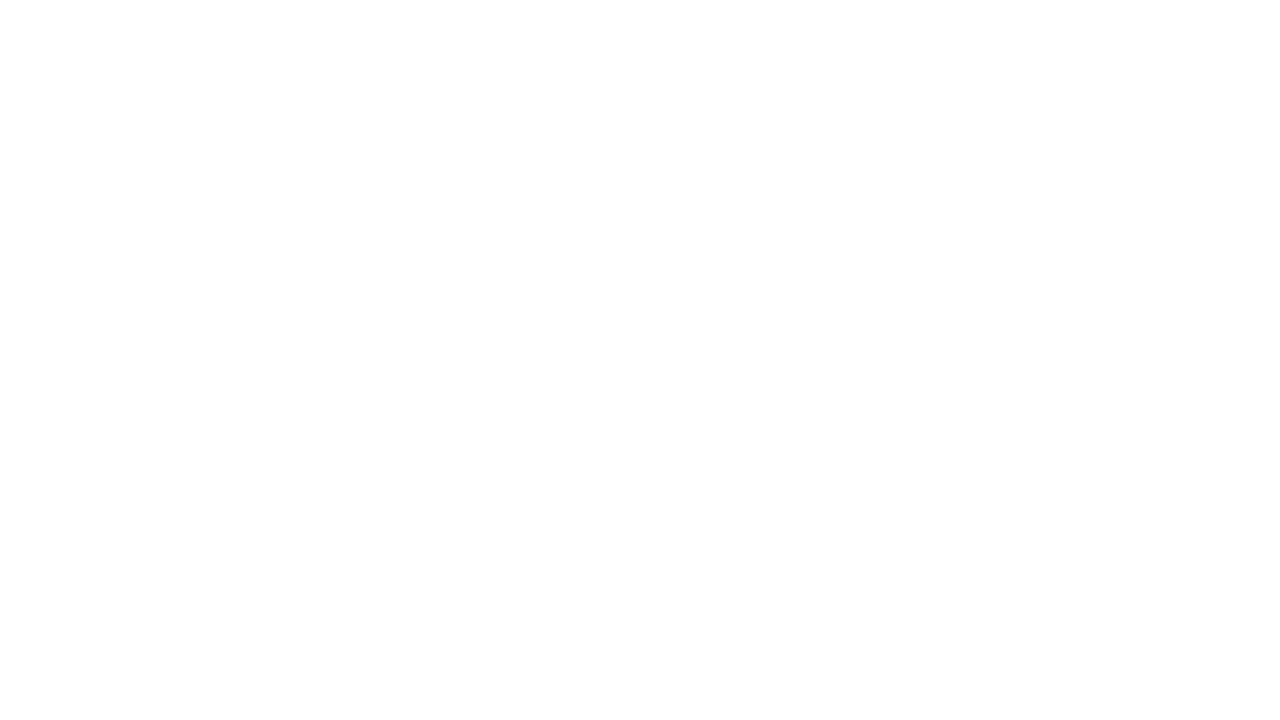

Page loaded after clicking link 5
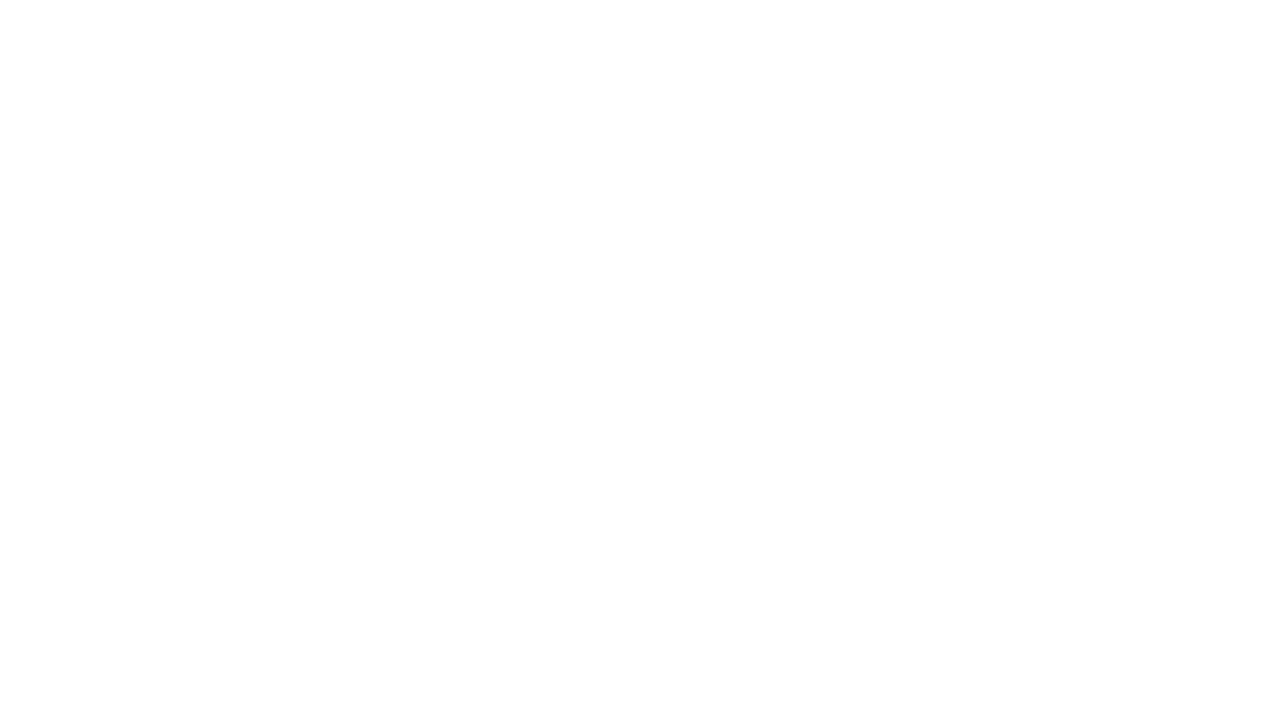

Navigated back to previous page after link 5
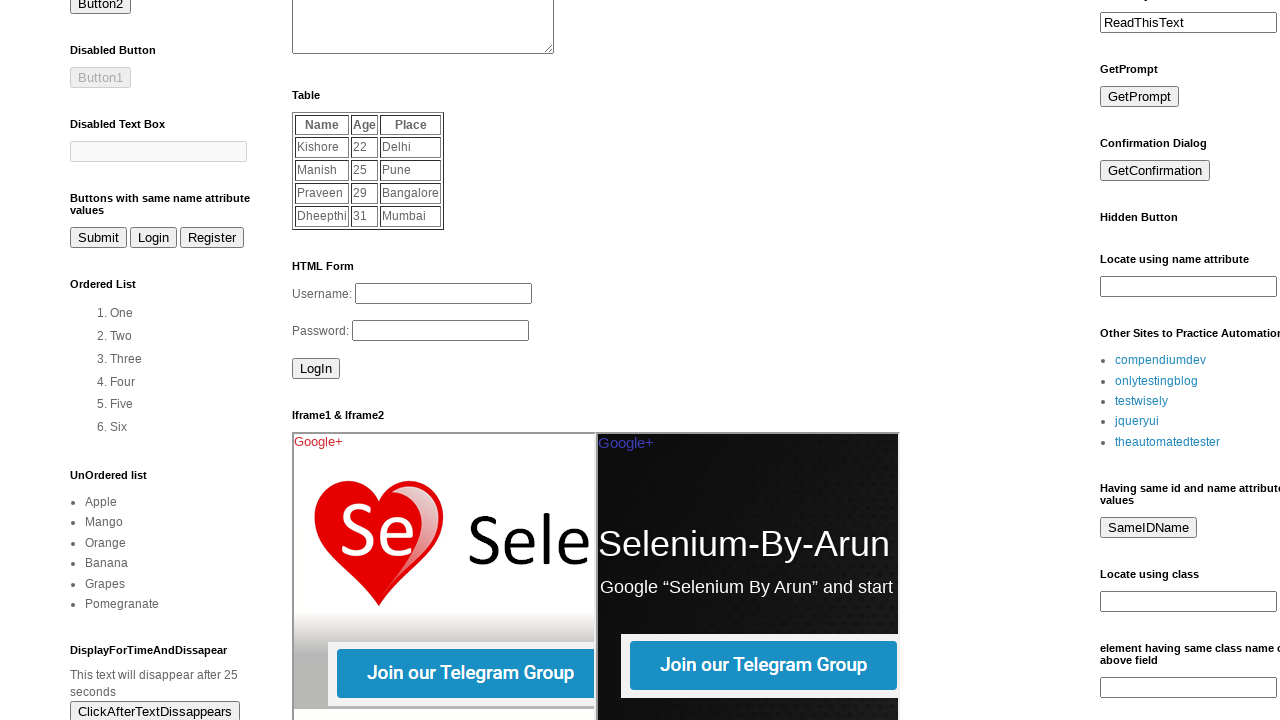

Link list reloaded and ready for next iteration
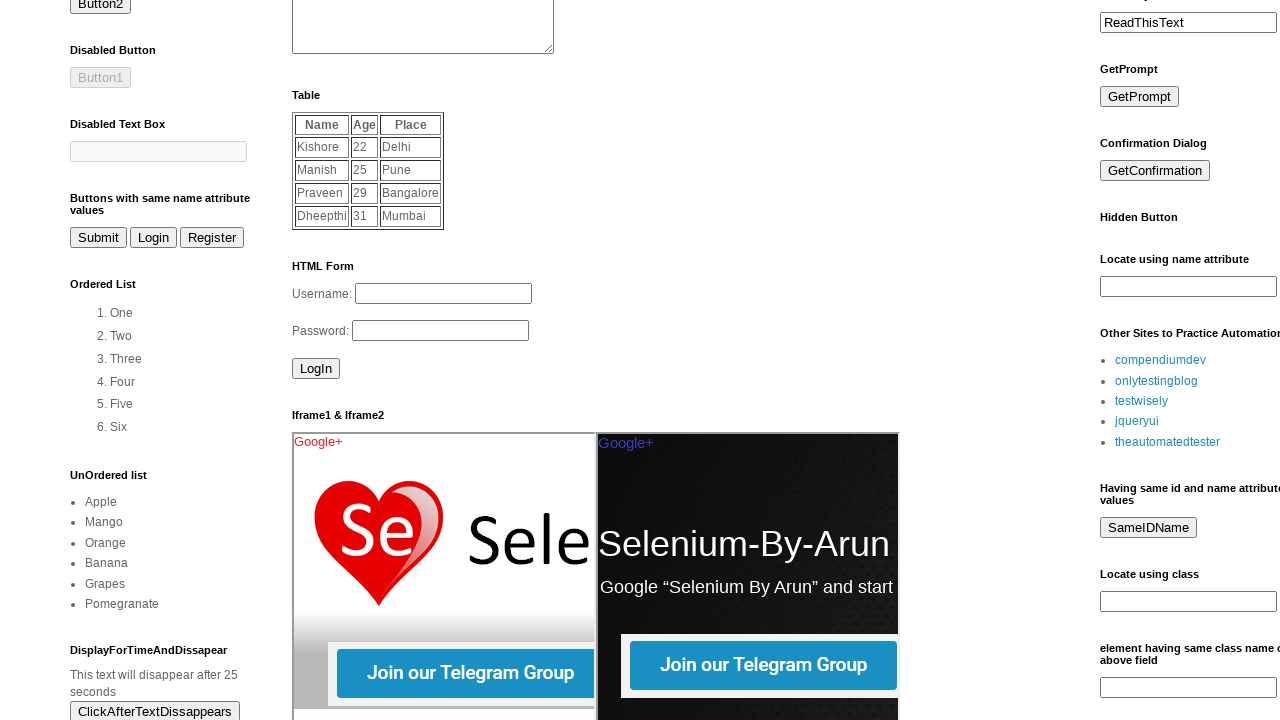

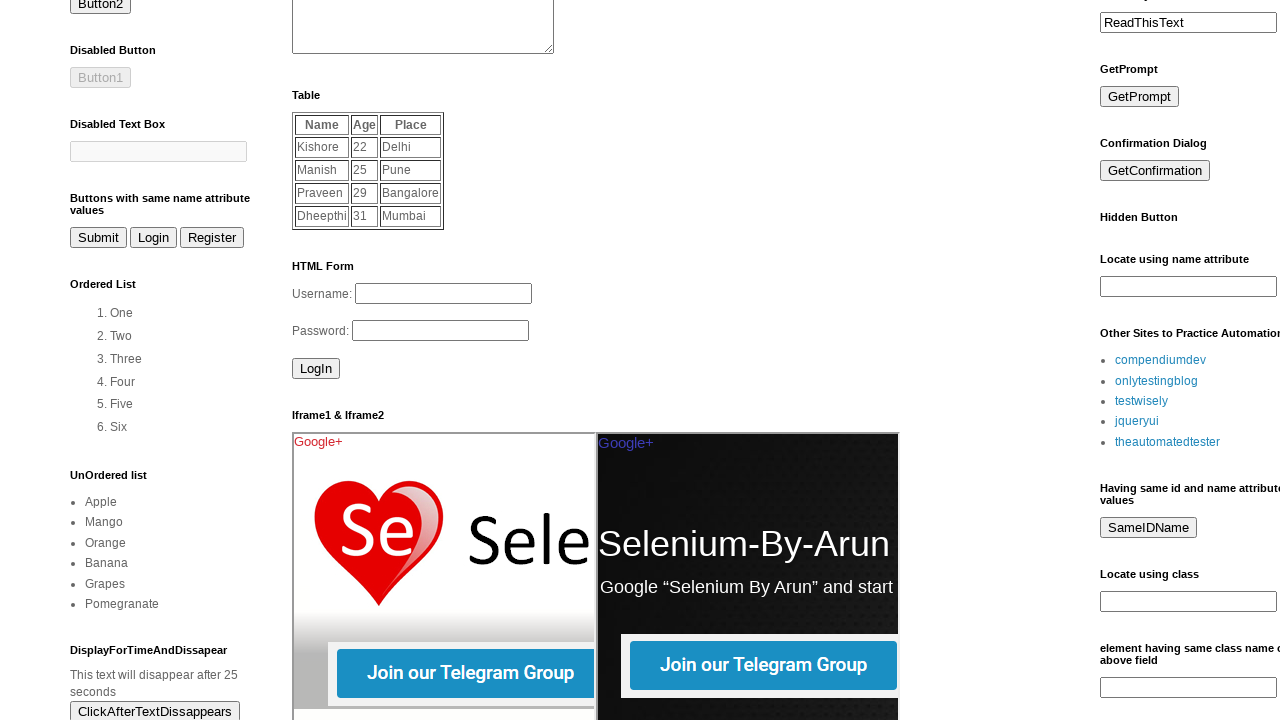